Tests the search functionality by navigating to the search page, entering "python" as a search term, and verifying that all returned results contain "python" in the language name.

Starting URL: https://www.99-bottles-of-beer.net/

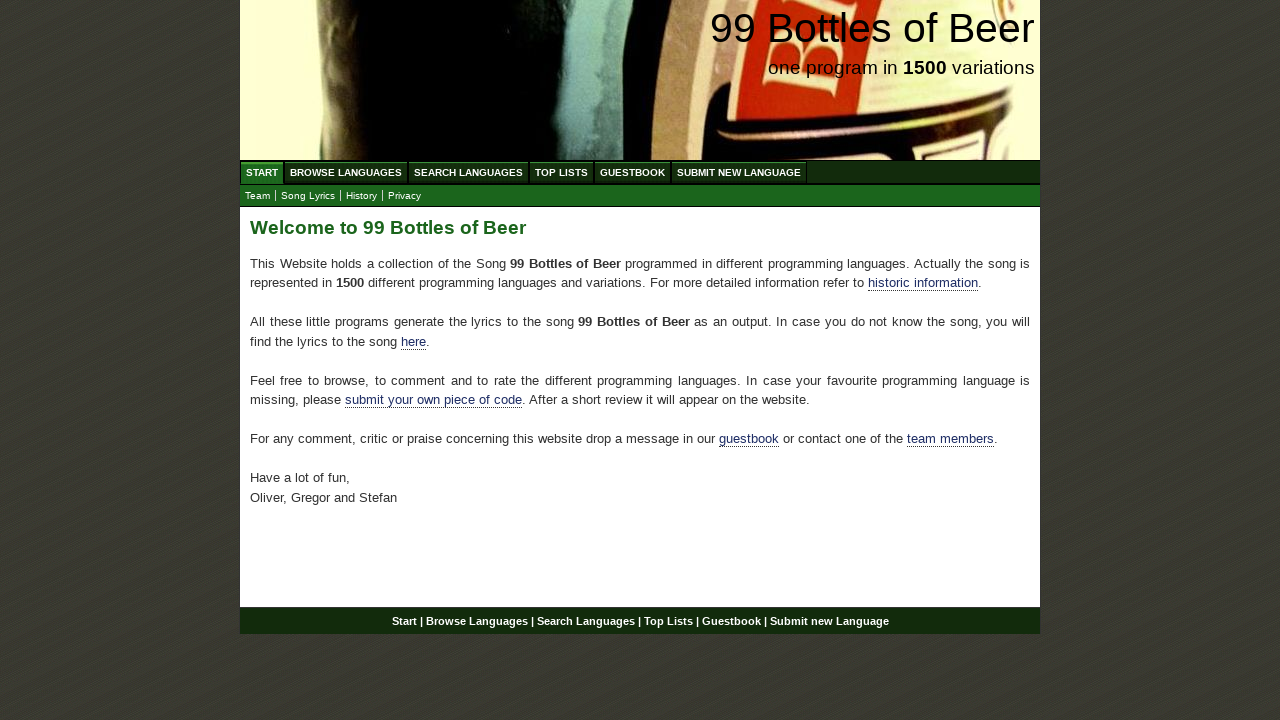

Clicked on Search Languages menu at (468, 172) on xpath=//ul[@id='menu']/li/a[@href='/search.html']
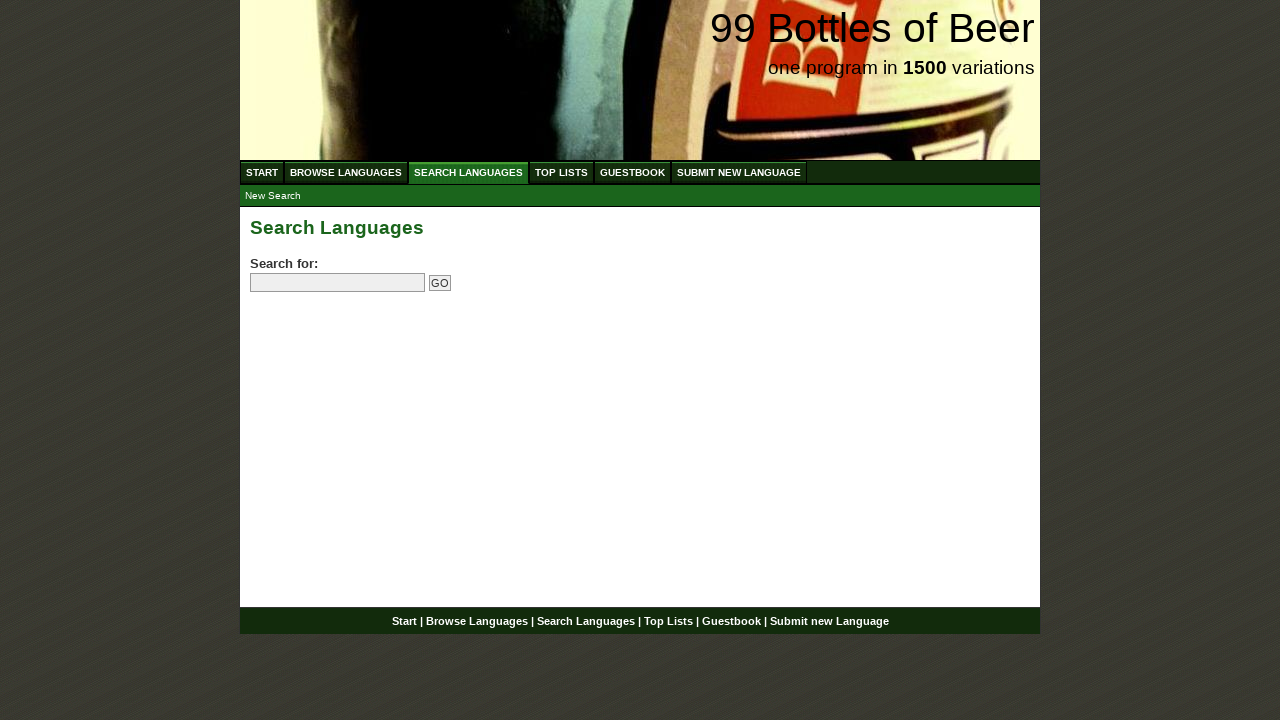

Clicked on search field at (338, 283) on input[name='search']
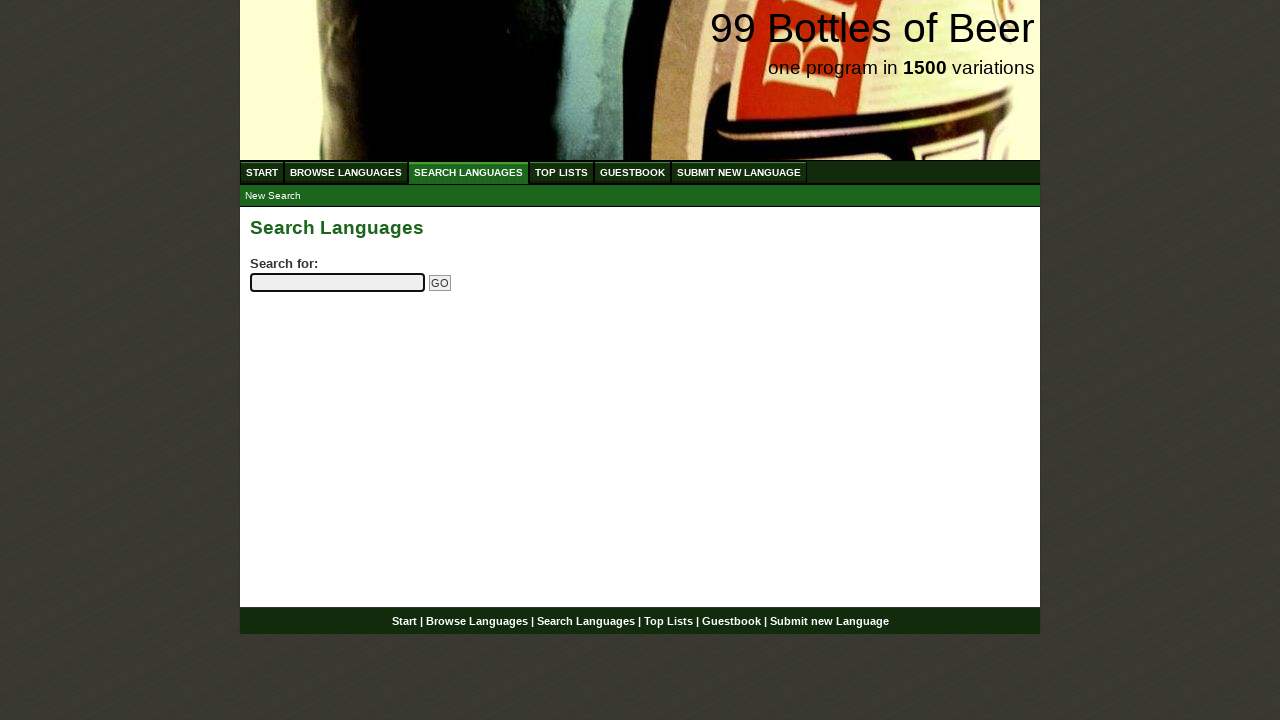

Entered 'python' in search field on input[name='search']
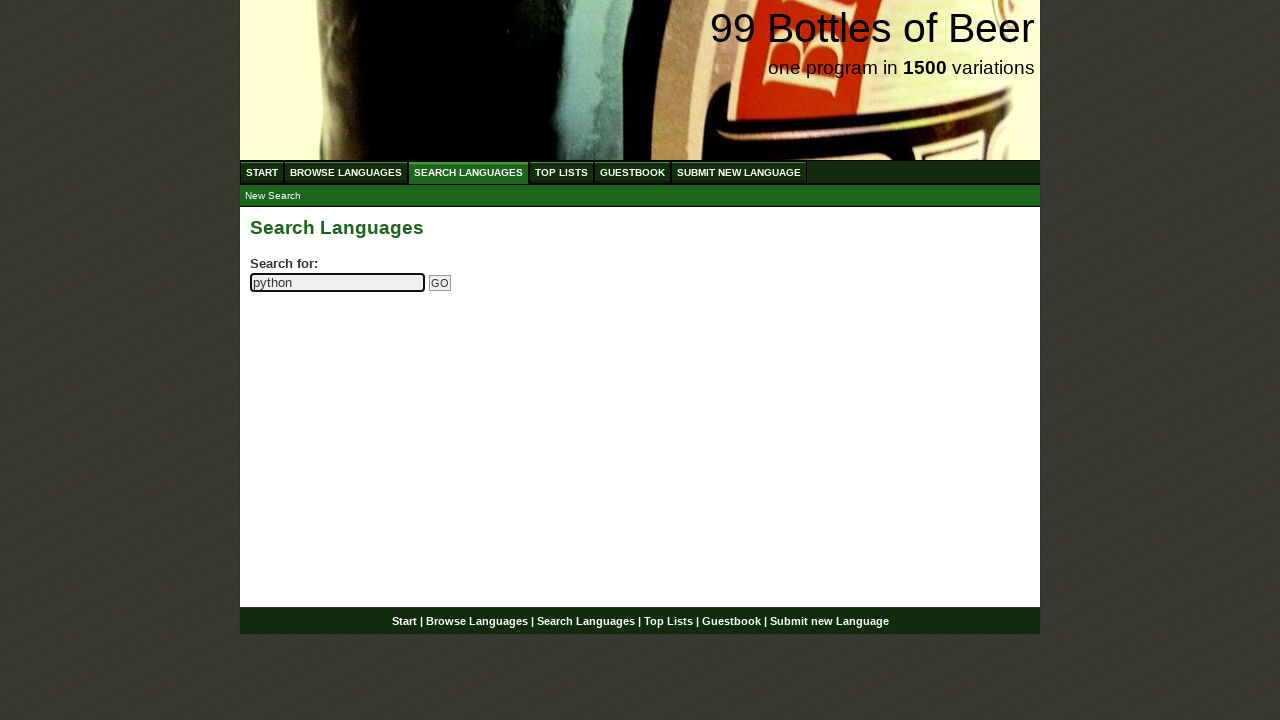

Clicked Go button to submit search at (440, 283) on input[name='submitsearch']
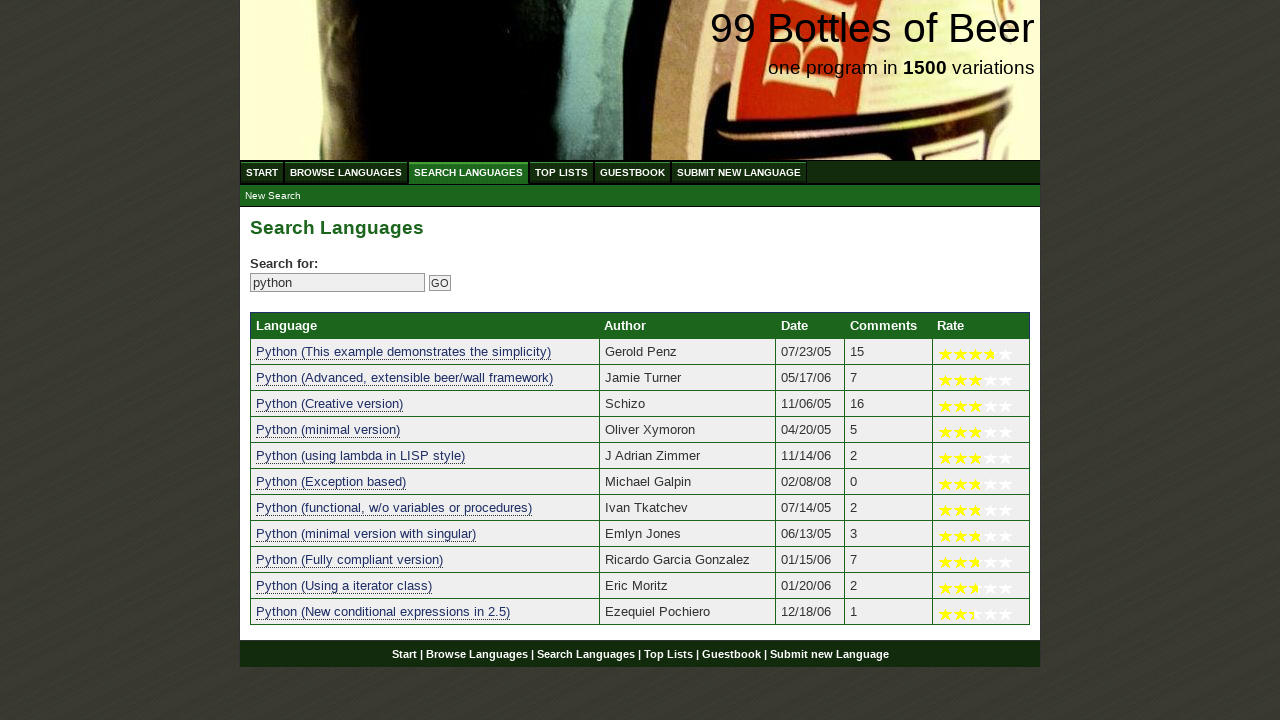

Search results table loaded
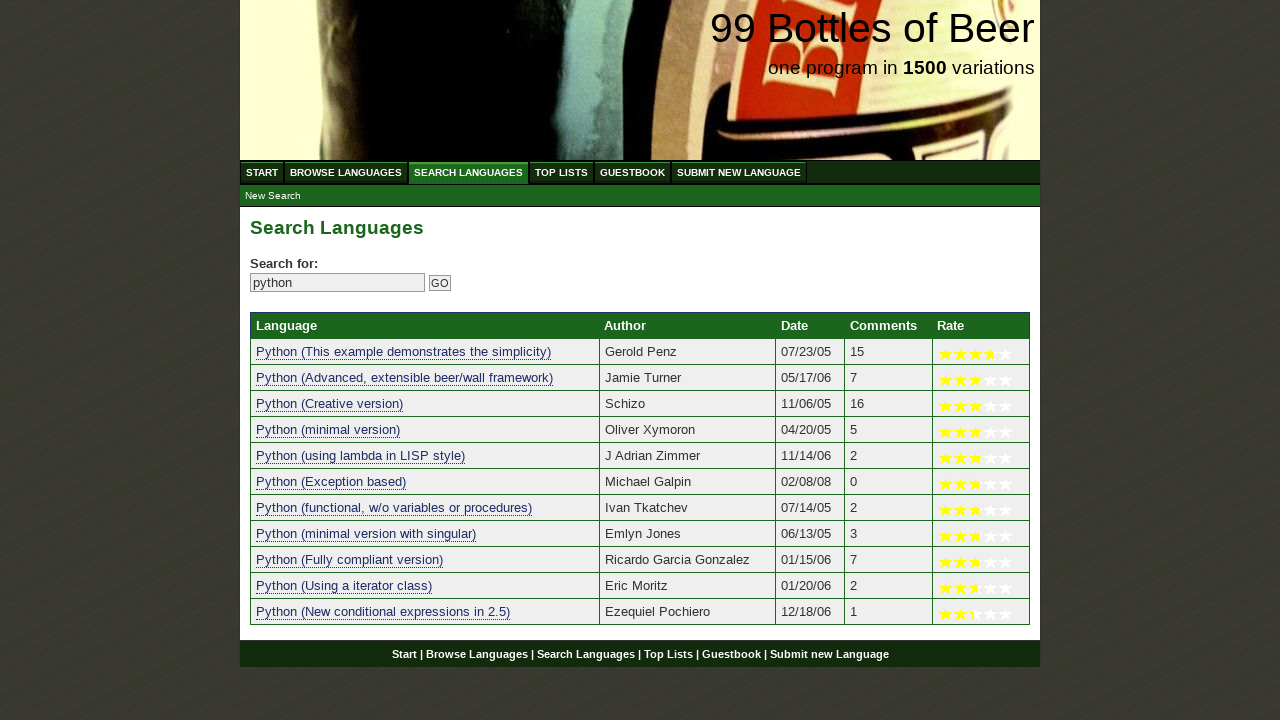

Verified that search results contain at least one result (found 11 results)
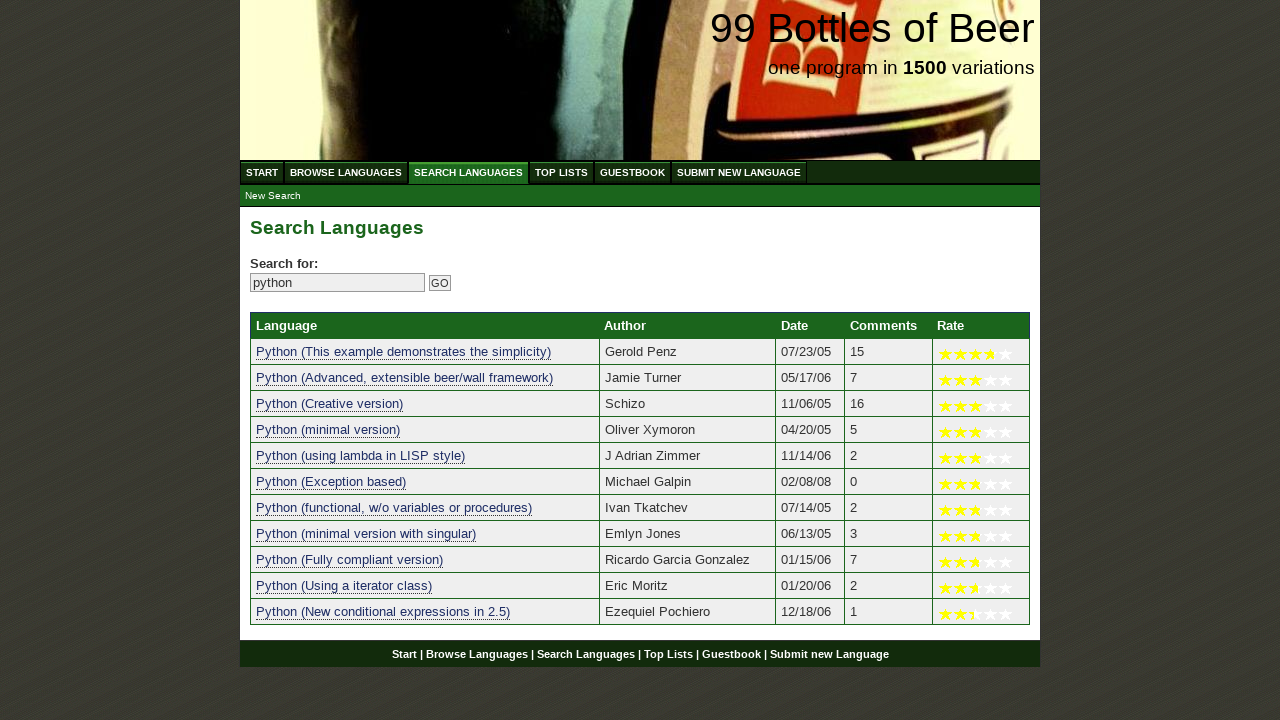

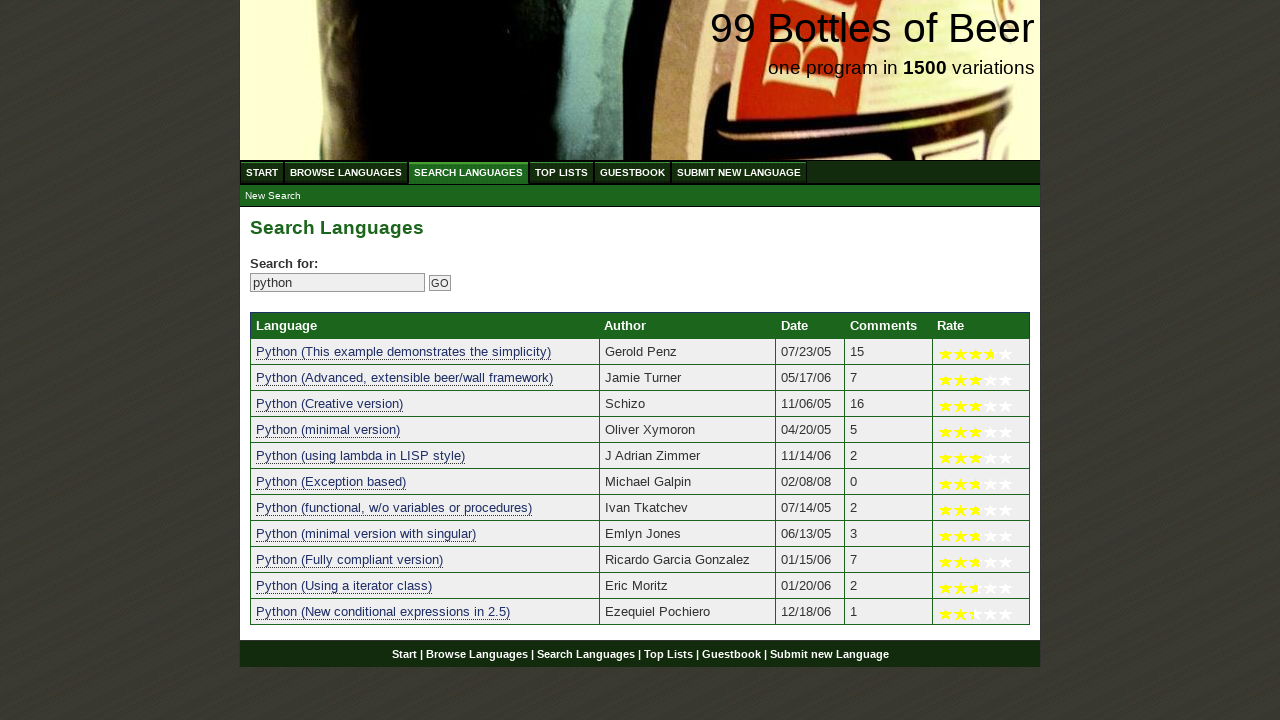